Tests radio button selection on Angular Material demo page by selecting the Summer option

Starting URL: https://material.angular.io/components/radio/examples

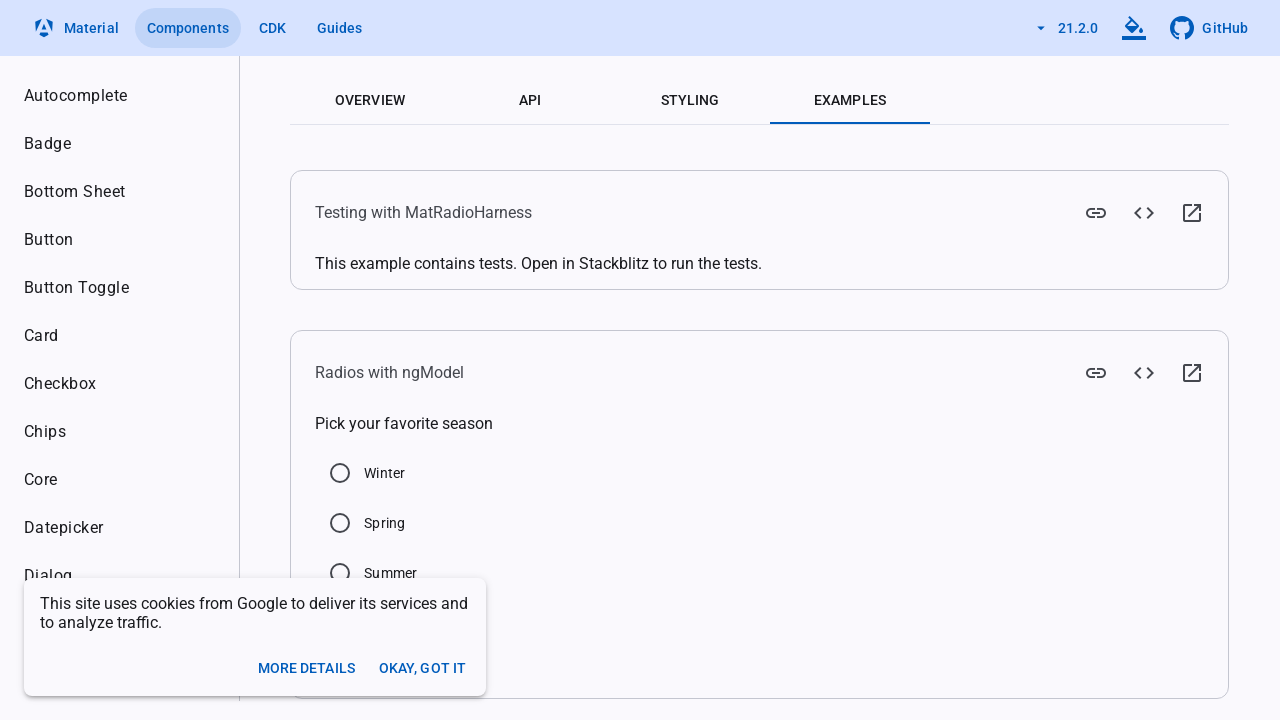

Waited 2 seconds for page to load
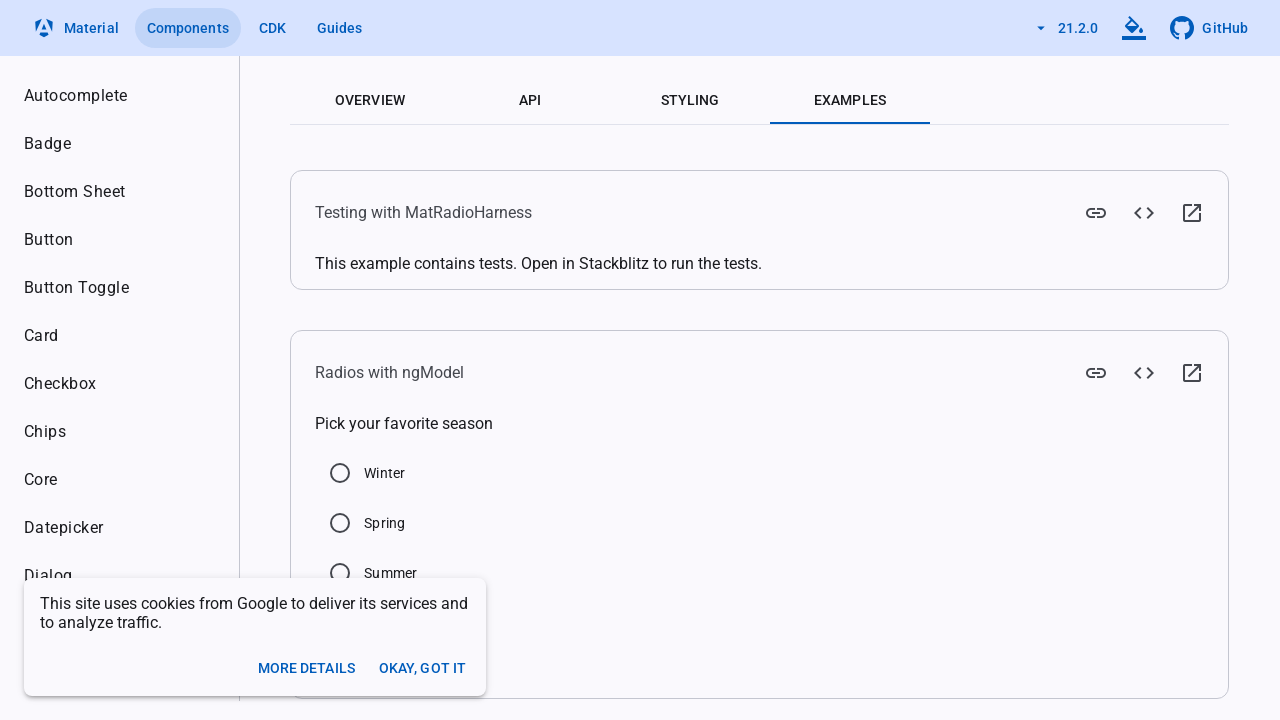

Checked if Summer radio button is already selected
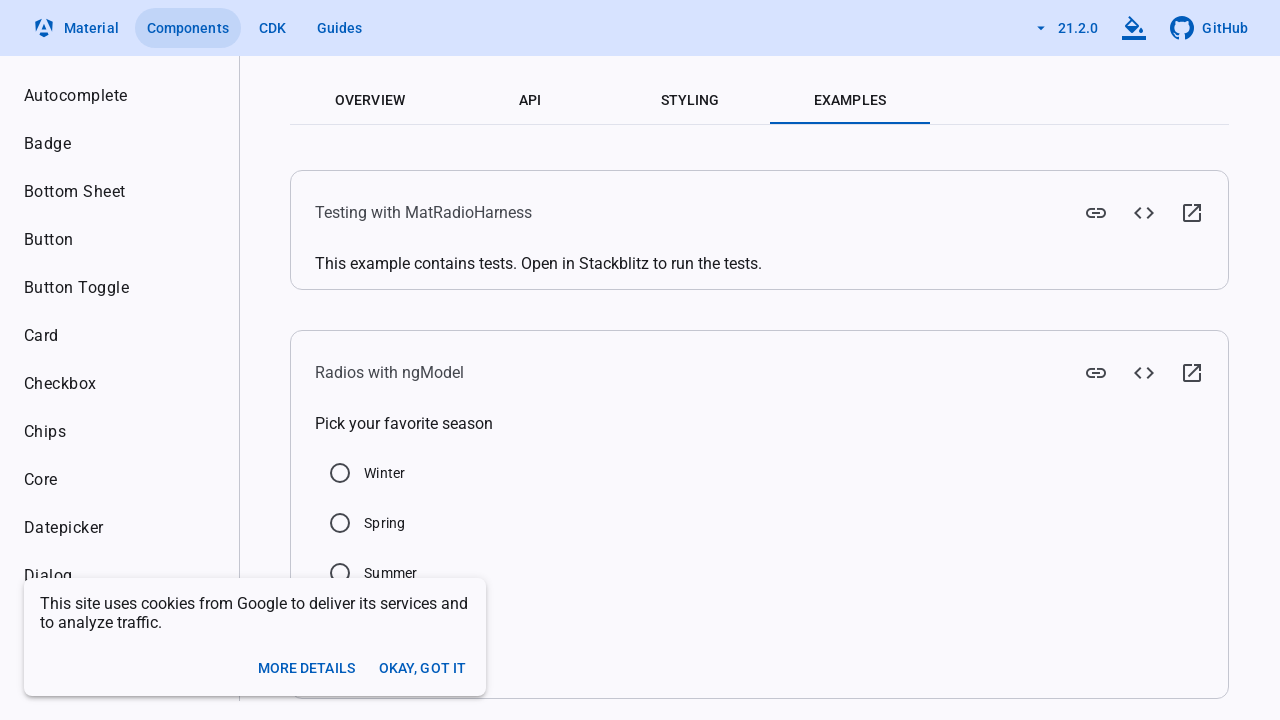

Clicked on Summer radio button to select it at (340, 573) on //label[text()='Summer']/preceding-sibling::div/input
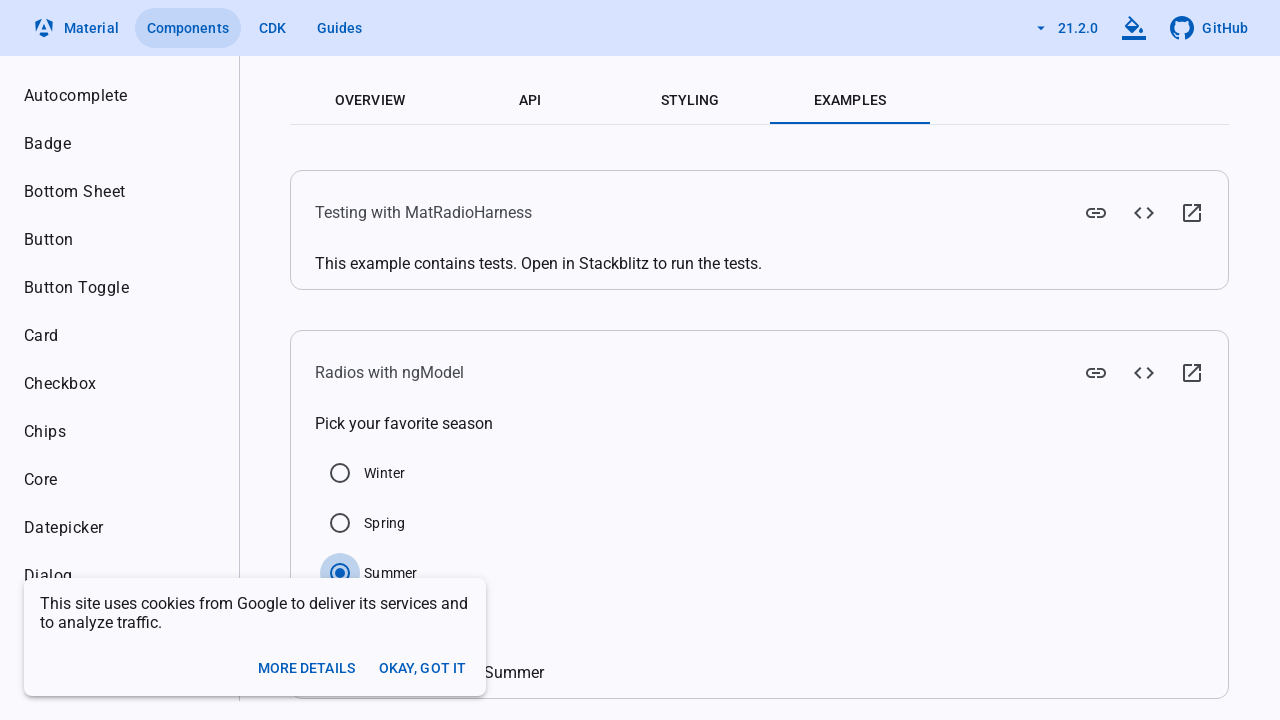

Waited 2 seconds for Summer selection to register
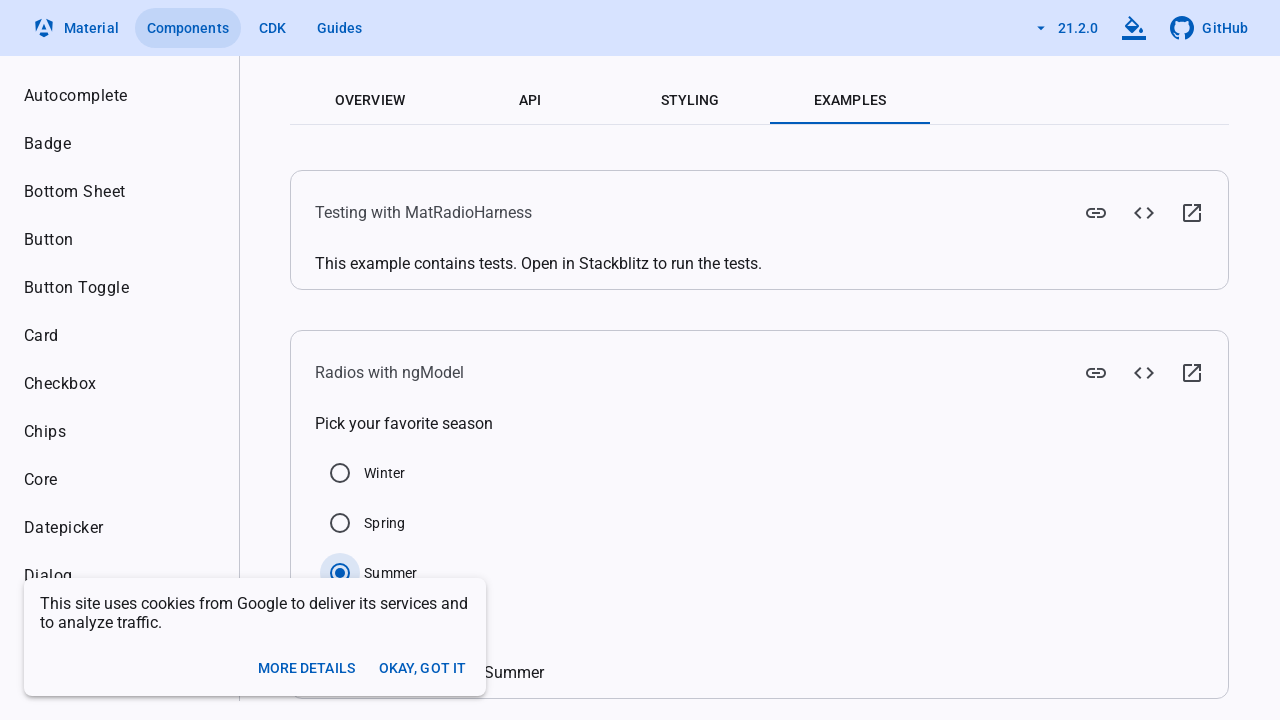

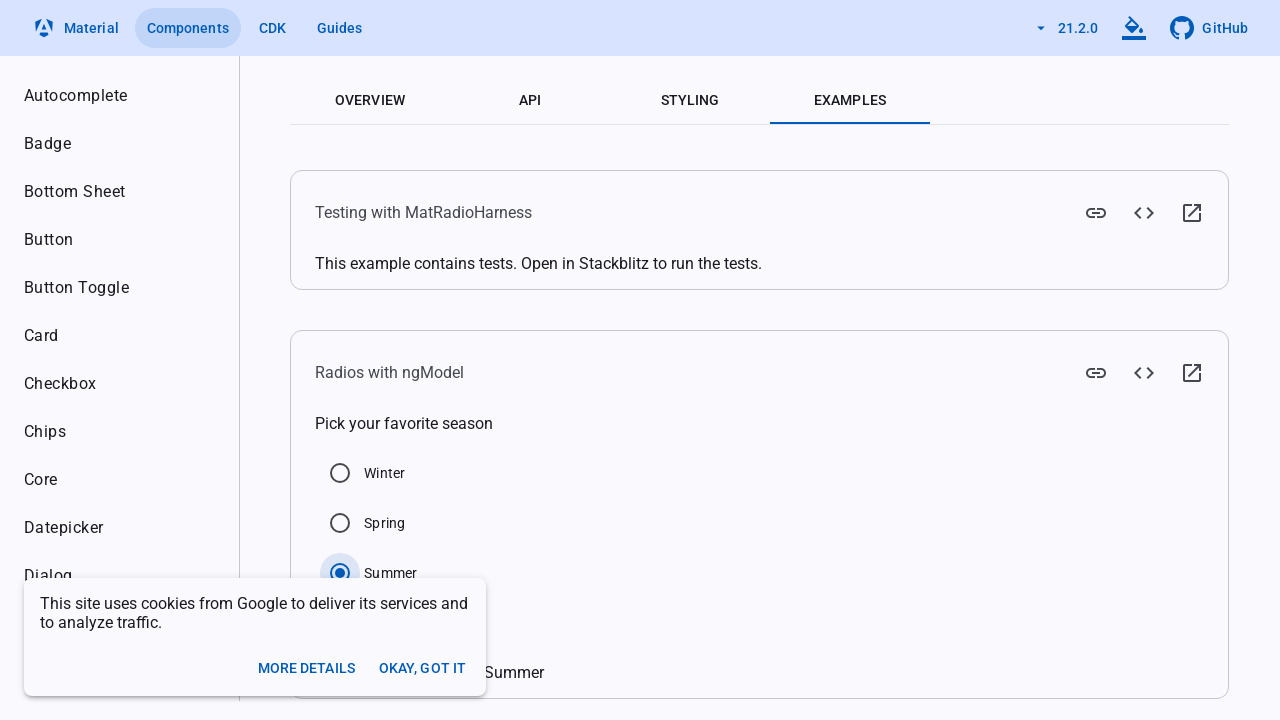